Tests e-commerce flow by adding multiple vegetables to cart, applying a promo code, and proceeding with checkout

Starting URL: https://rahulshettyacademy.com/seleniumPractise/

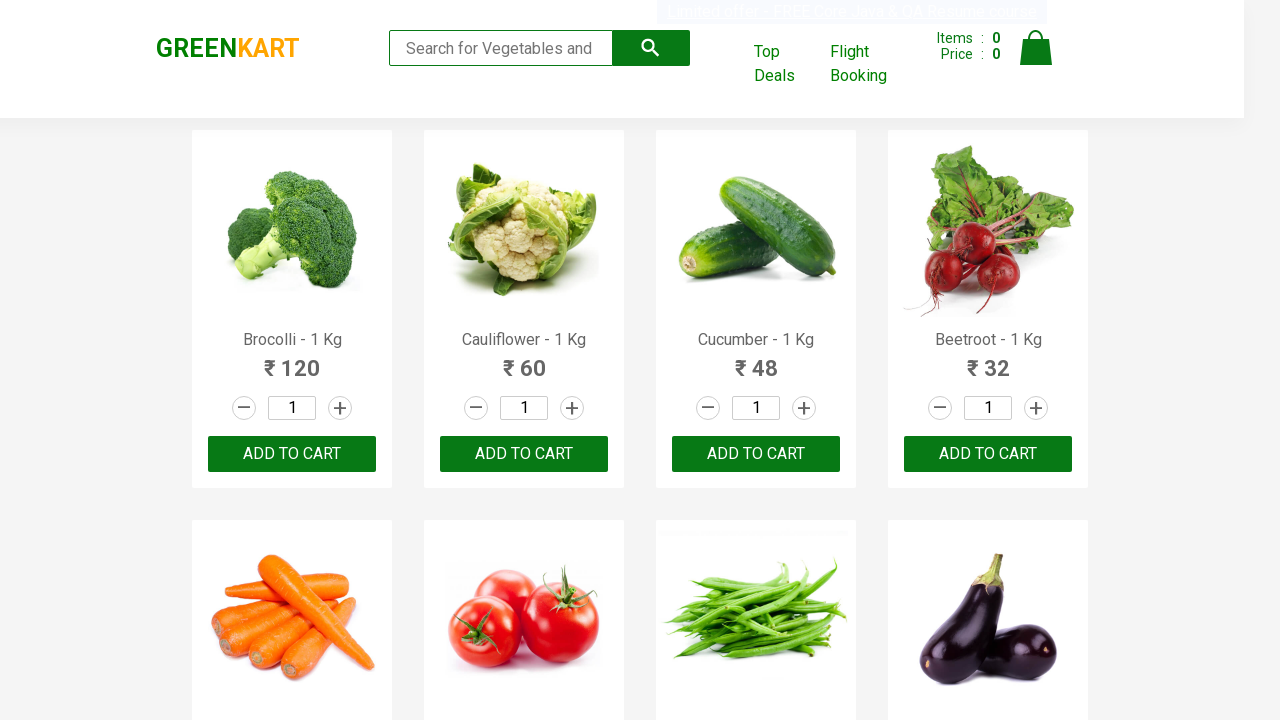

Located product for Cucumber
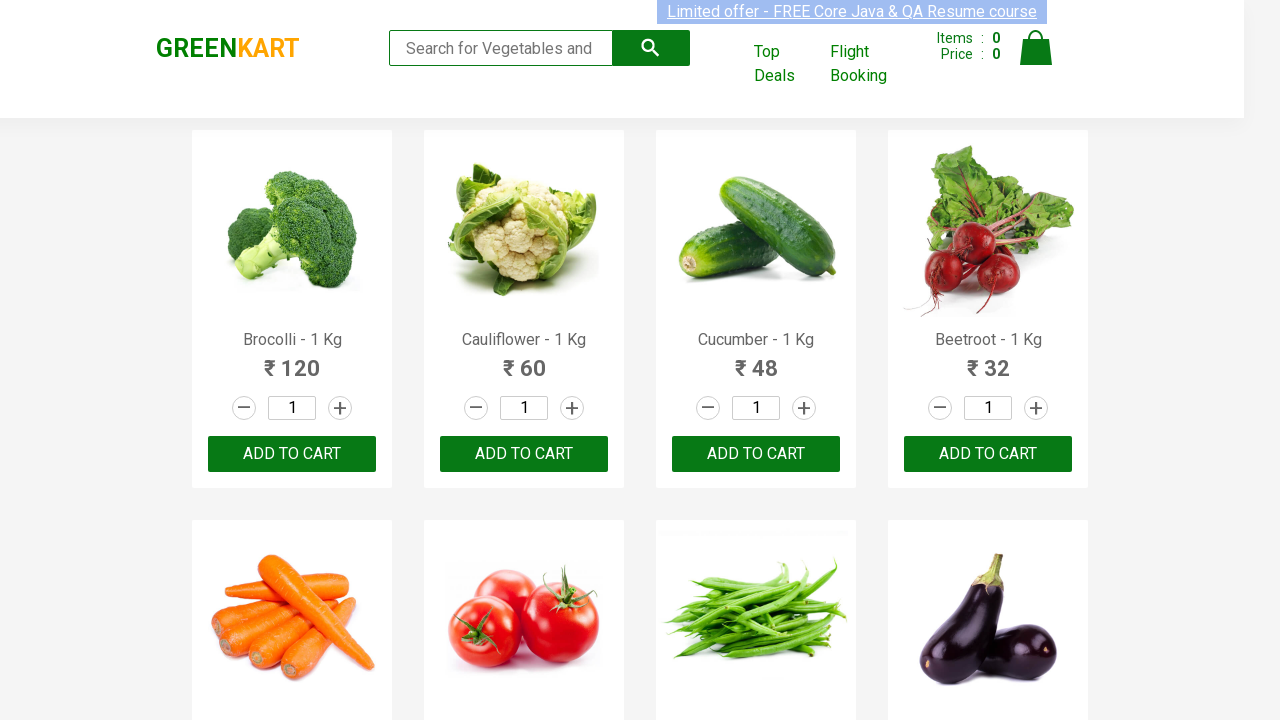

Clicked 'ADD TO CART' button for Cucumber at (756, 454) on .product:has-text('Cucumber') >> button:has-text('ADD TO CART')
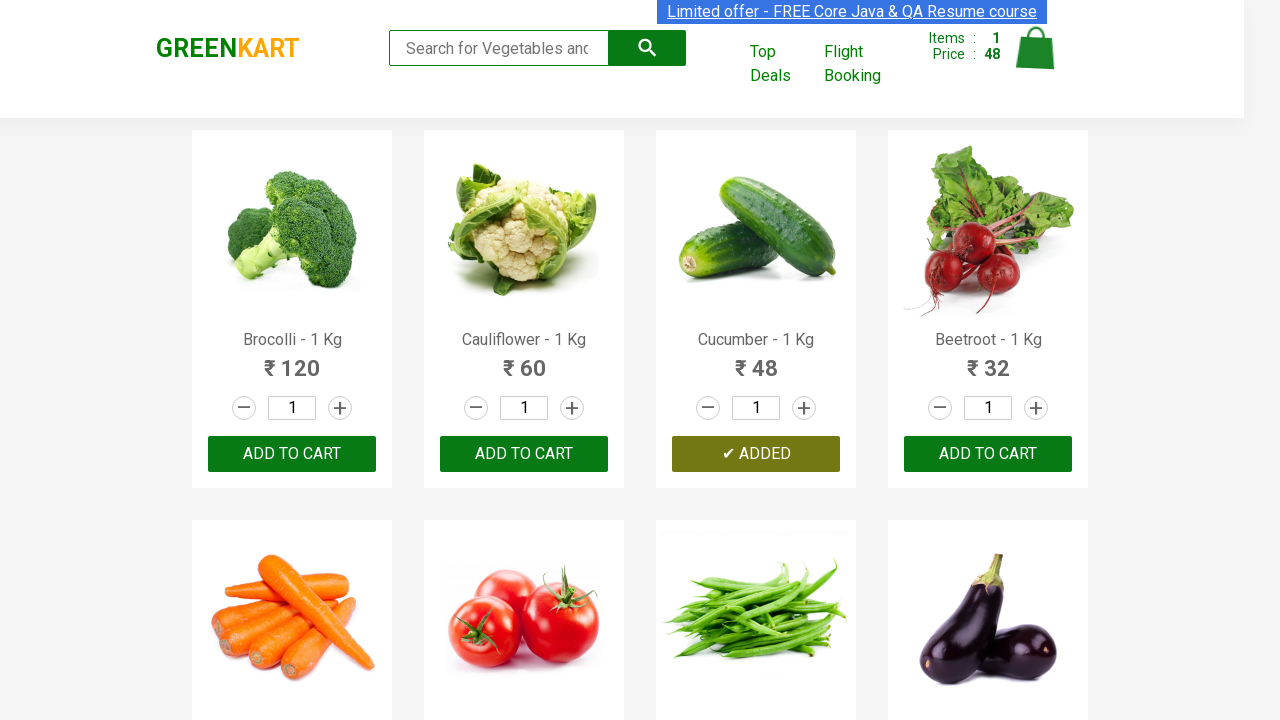

Confirmed Cucumber was added to cart (button changed to ADDED)
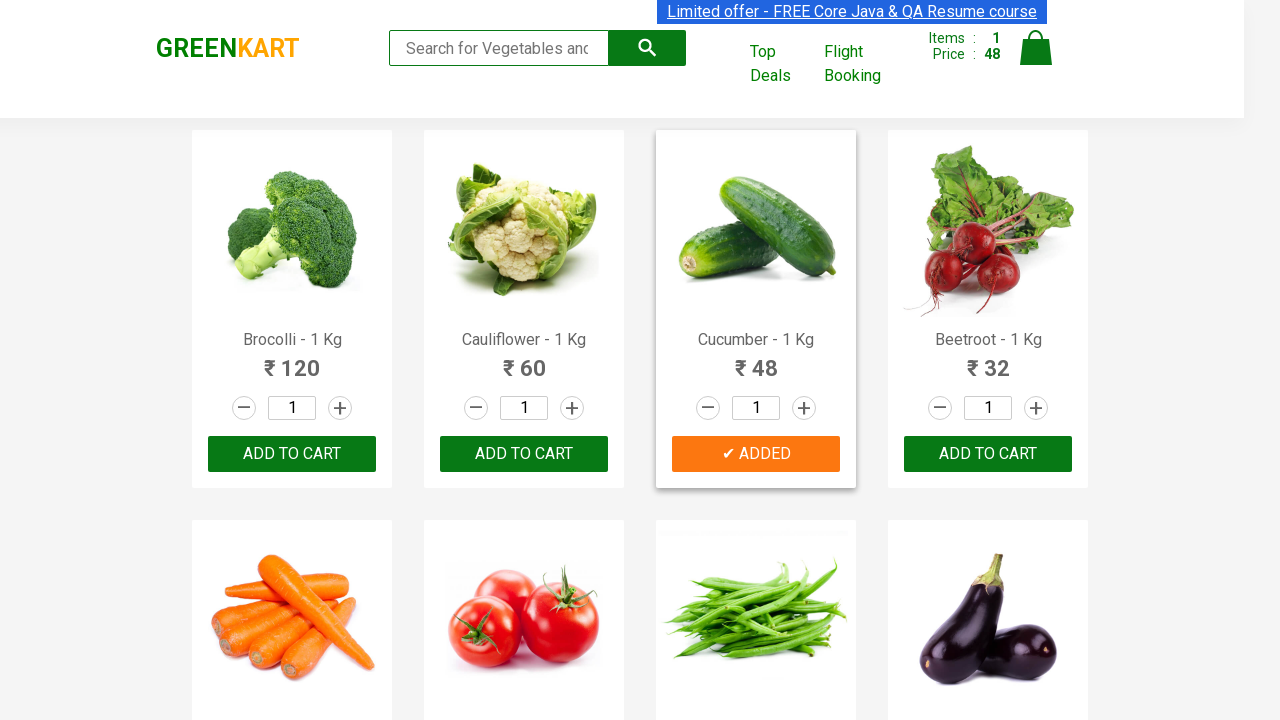

Located product for Mushroom
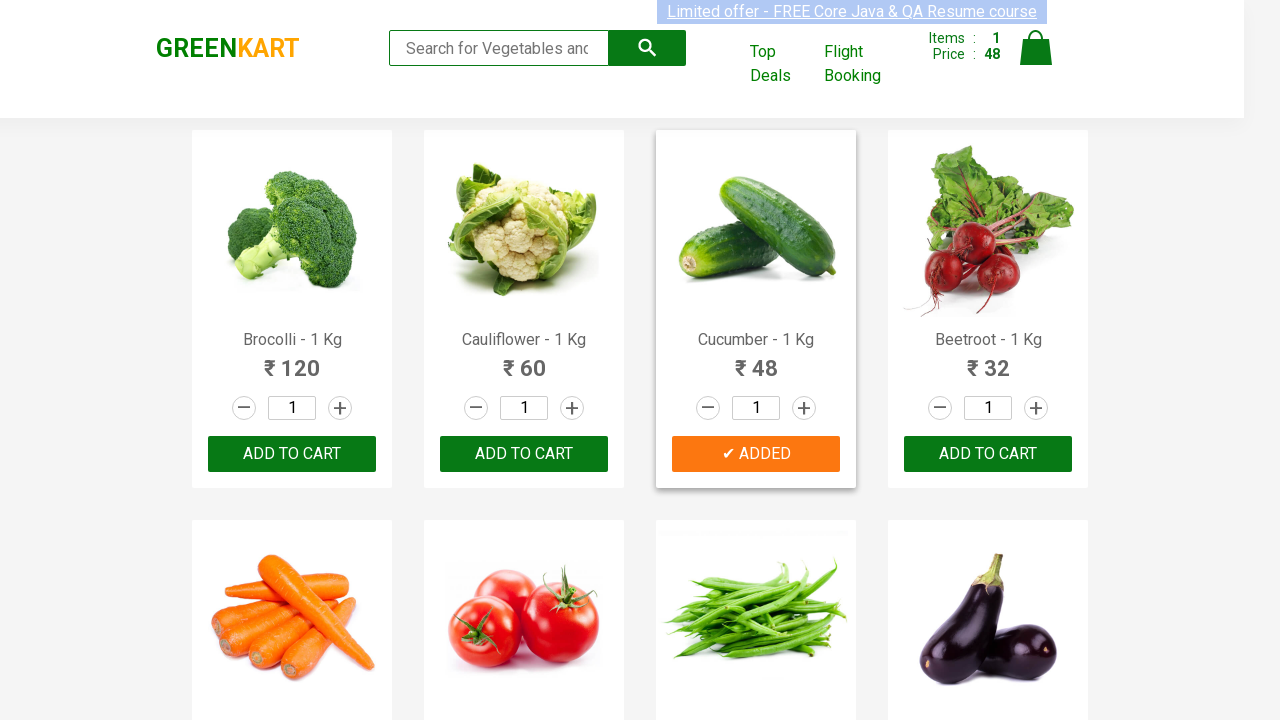

Clicked 'ADD TO CART' button for Mushroom at (524, 360) on .product:has-text('Mushroom') >> button:has-text('ADD TO CART')
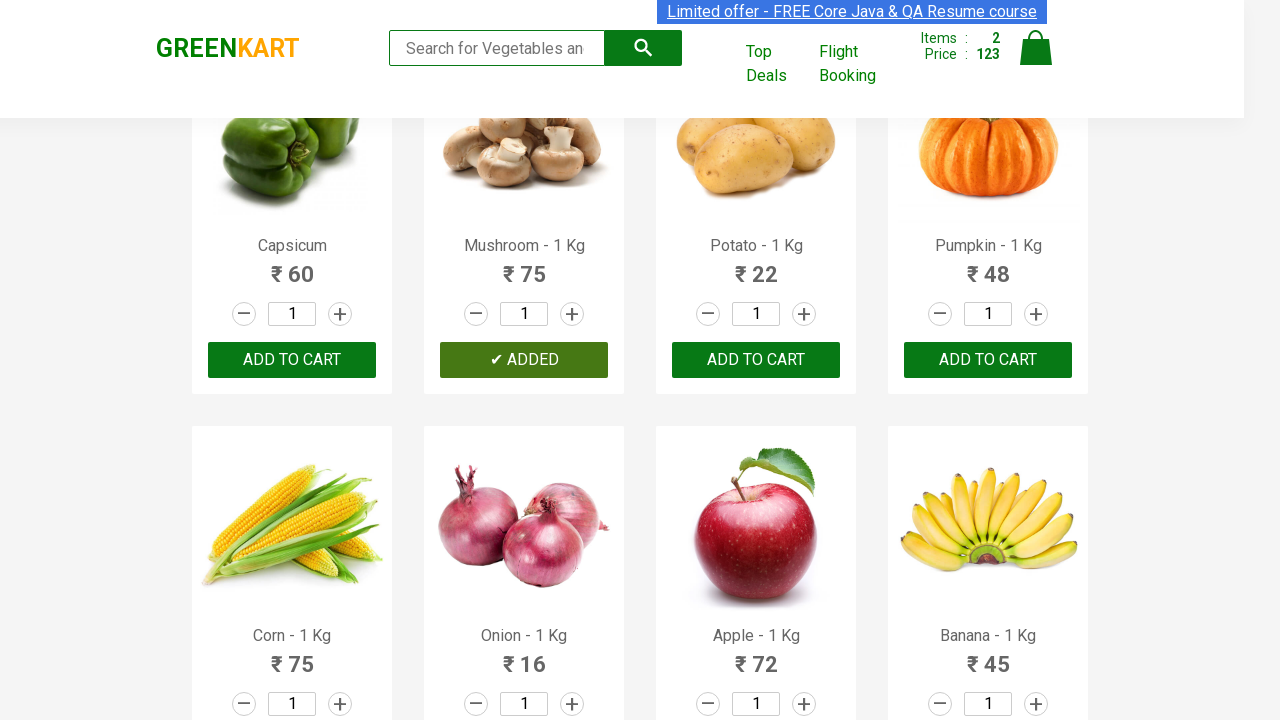

Confirmed Mushroom was added to cart (button changed to ADDED)
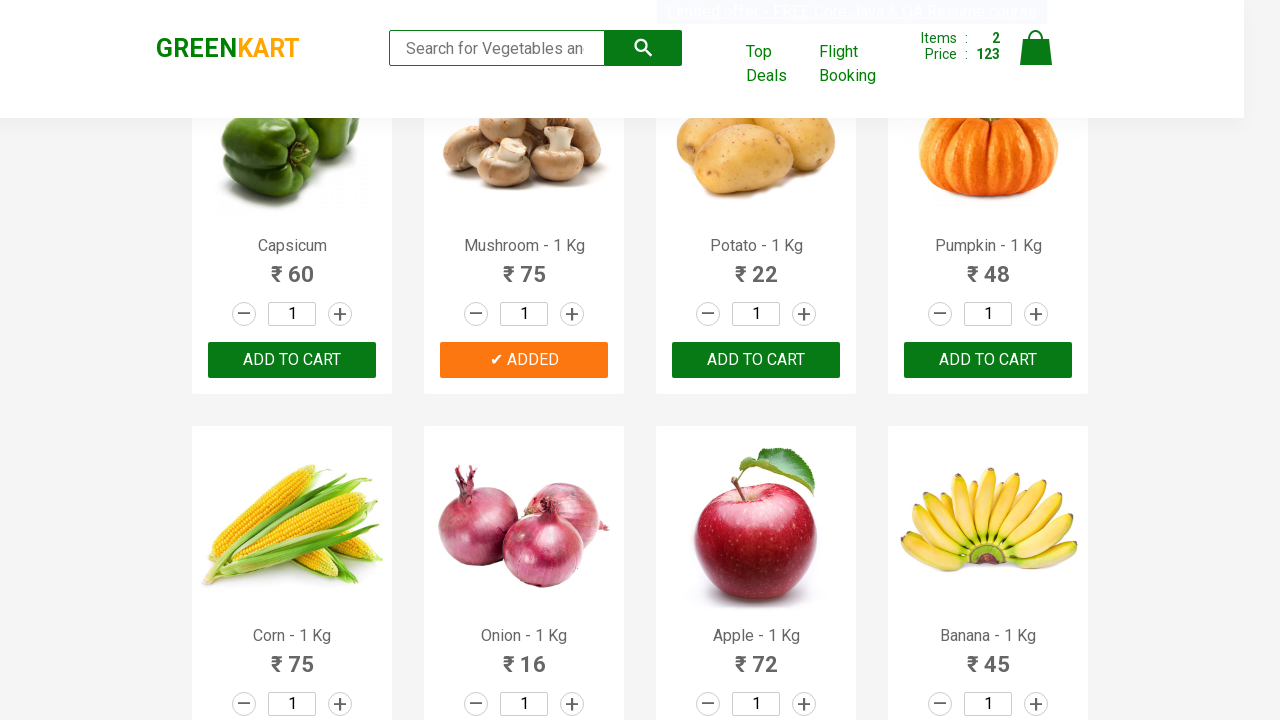

Located product for Pomegranate
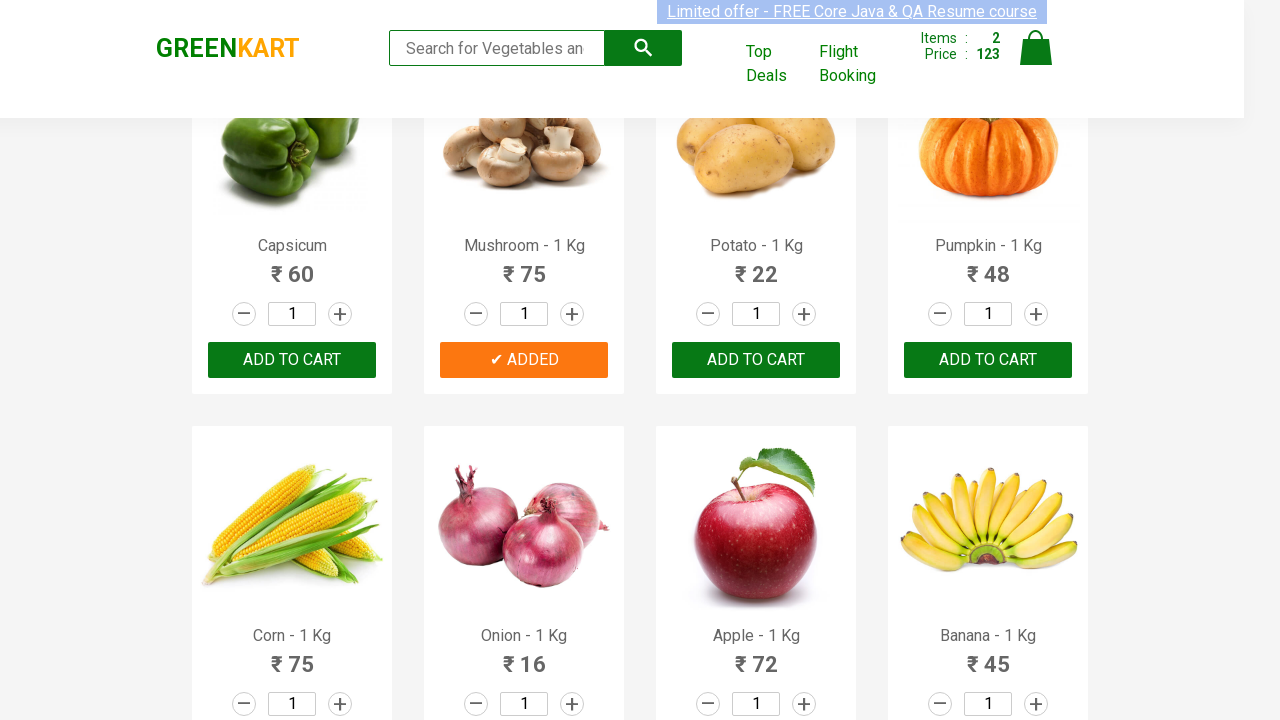

Clicked 'ADD TO CART' button for Pomegranate at (524, 360) on .product:has-text('Pomegranate') >> button:has-text('ADD TO CART')
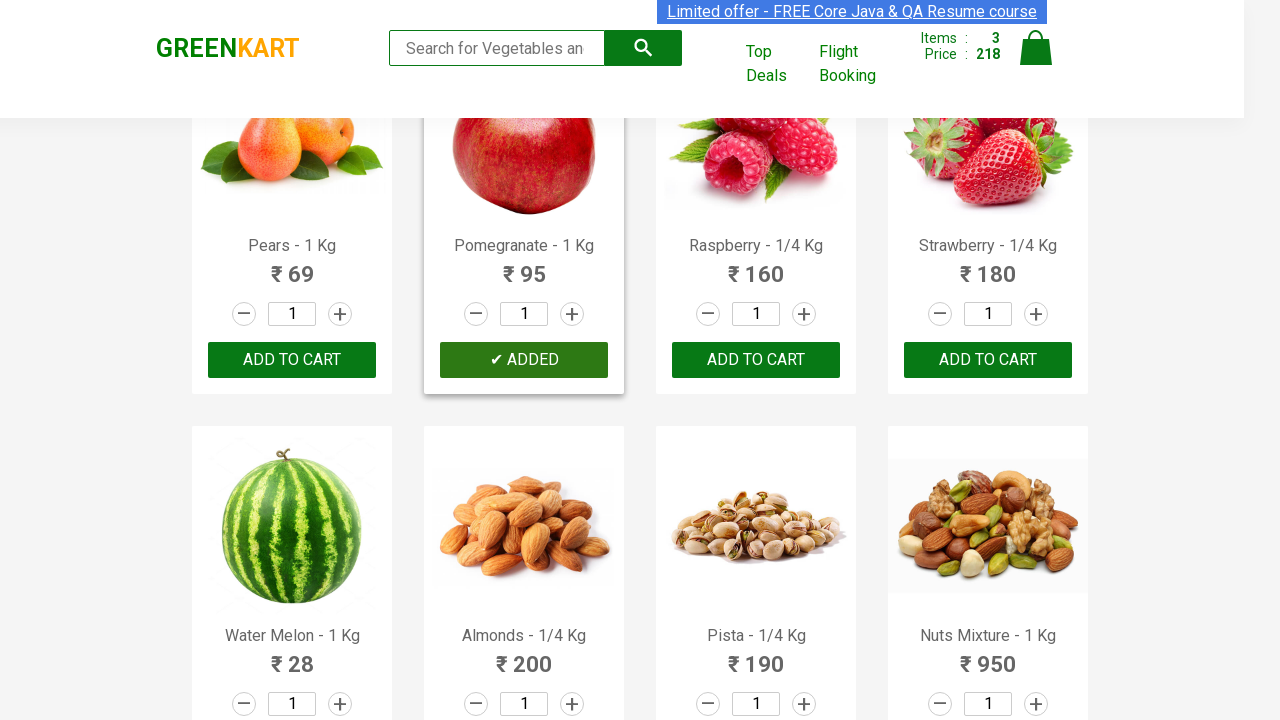

Confirmed Pomegranate was added to cart (button changed to ADDED)
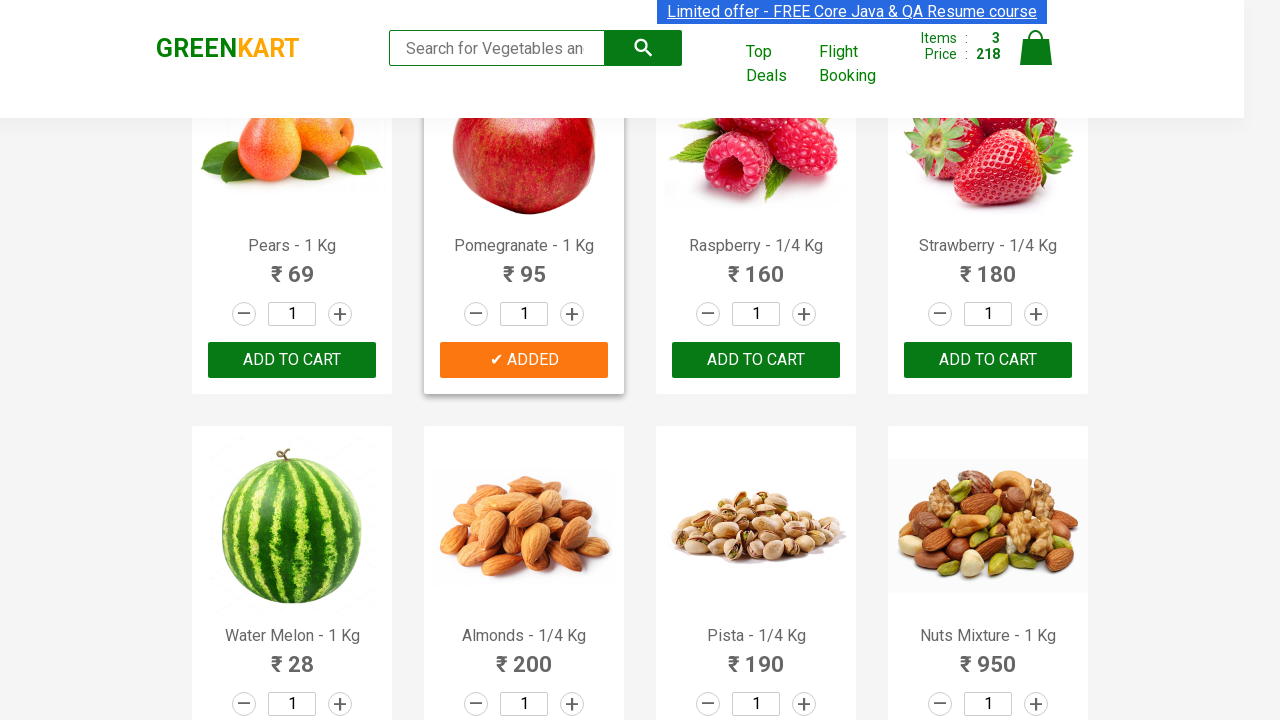

Located product for Brocolli
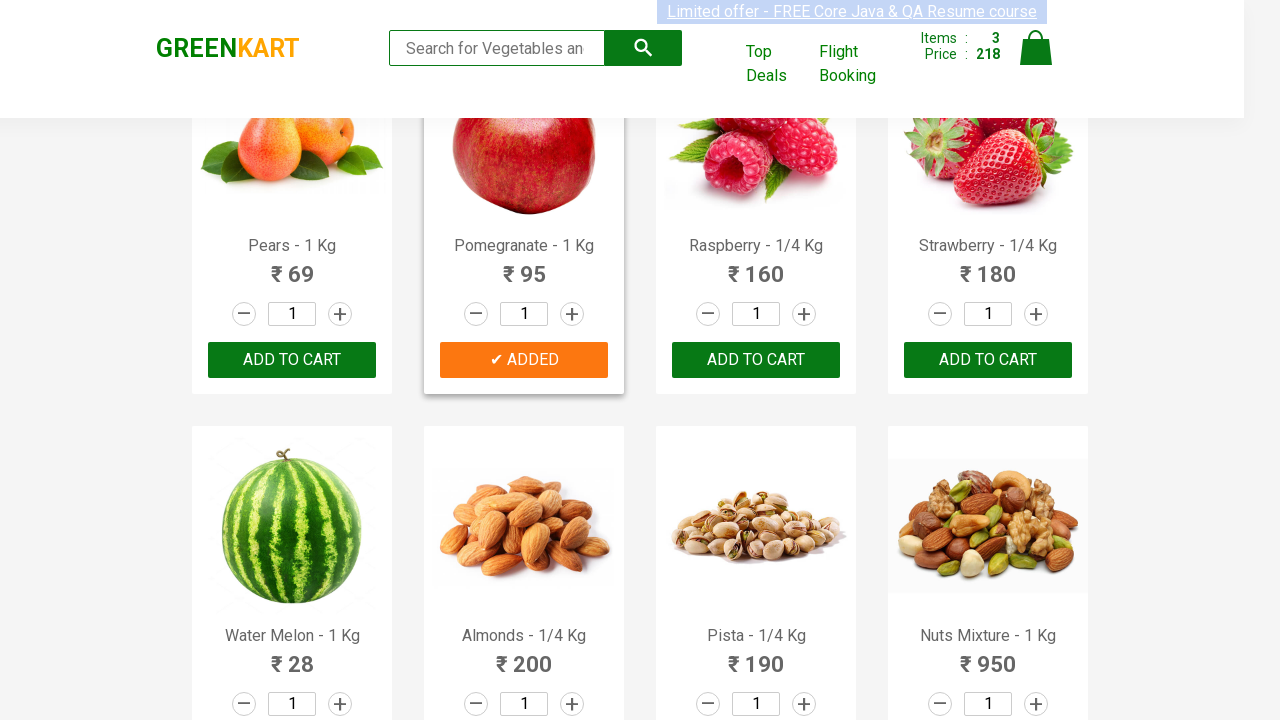

Clicked 'ADD TO CART' button for Brocolli at (292, 360) on .product:has-text('Brocolli') >> button:has-text('ADD TO CART')
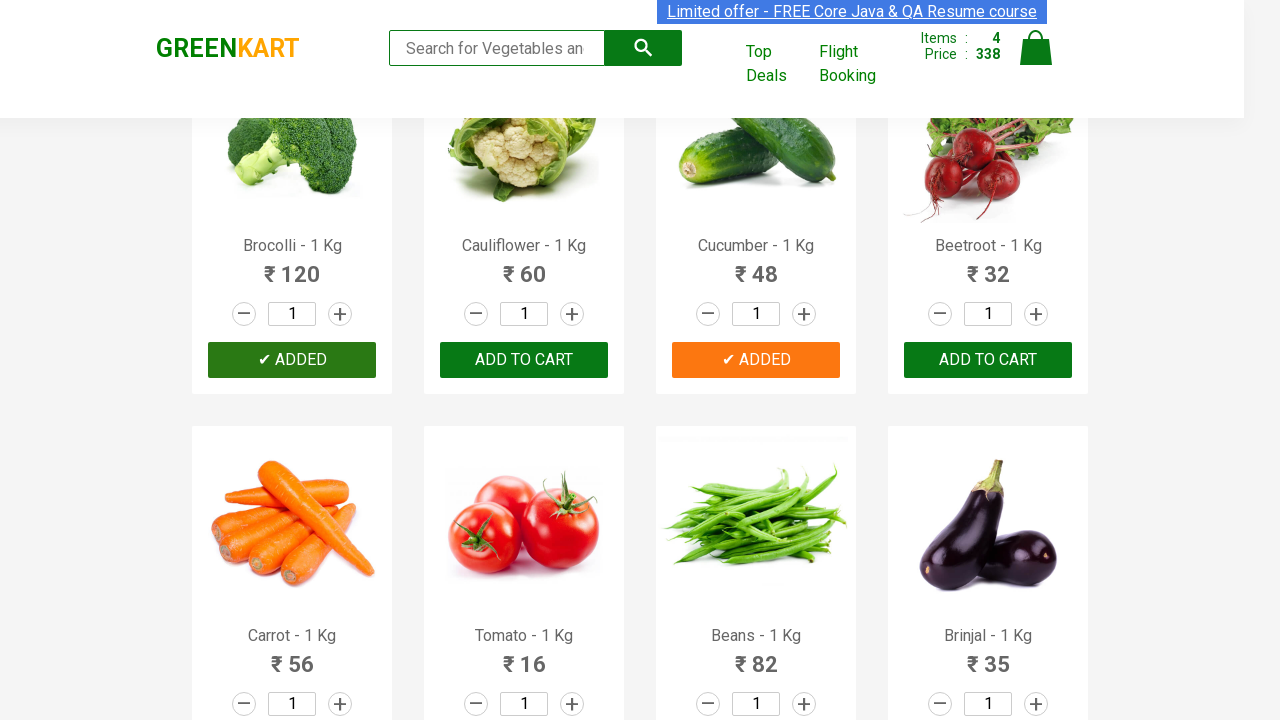

Confirmed Brocolli was added to cart (button changed to ADDED)
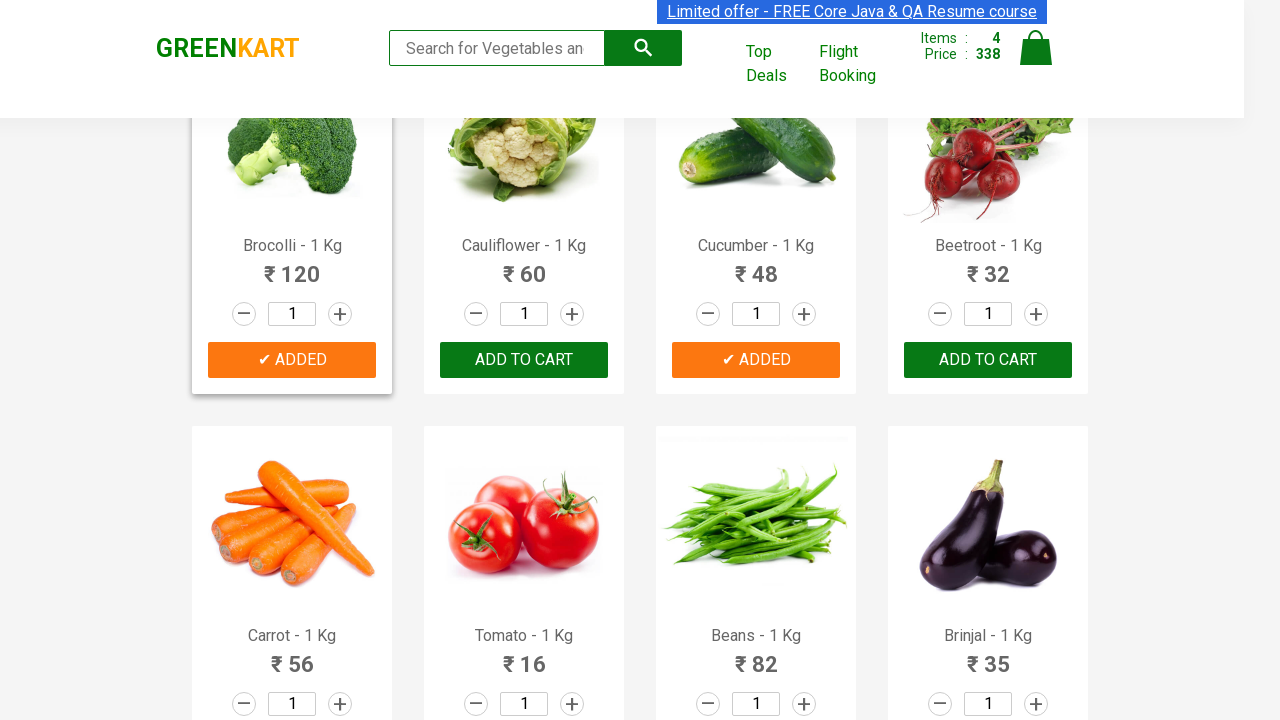

Clicked cart icon to view cart at (1036, 59) on .cart-icon
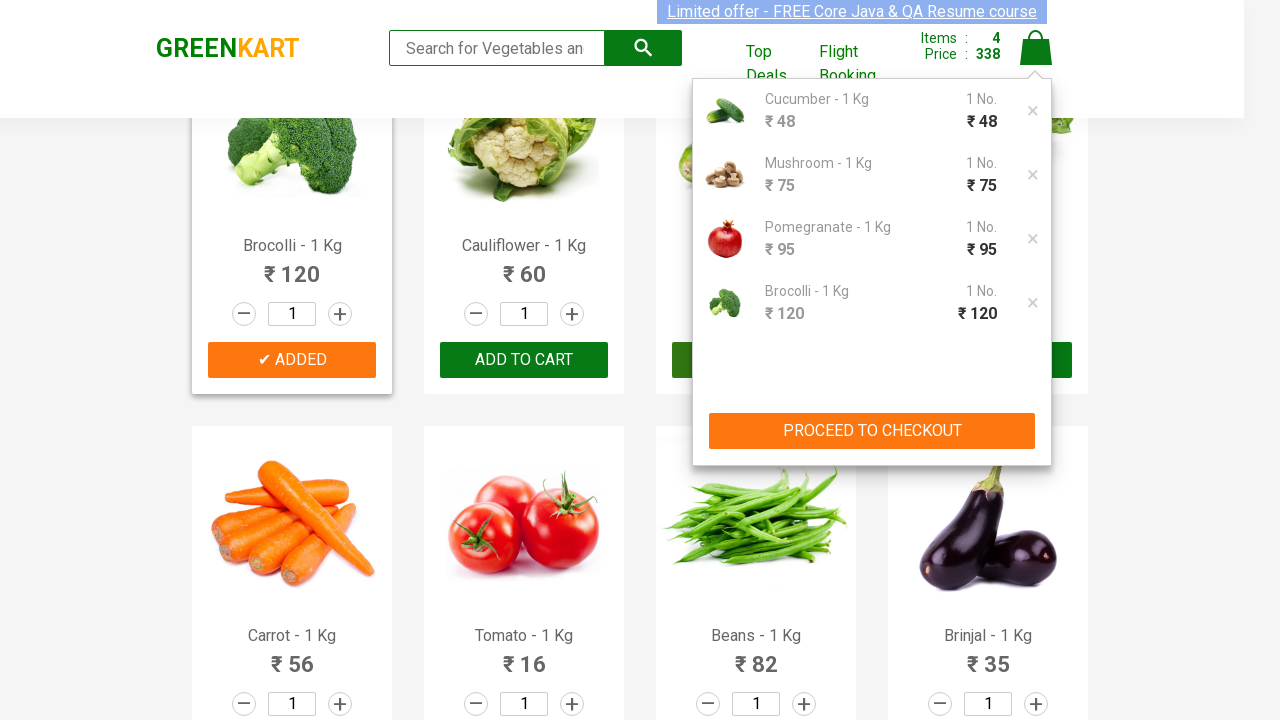

Clicked 'PROCEED TO CHECKOUT' button at (872, 431) on button:has-text('PROCEED TO CHECKOUT')
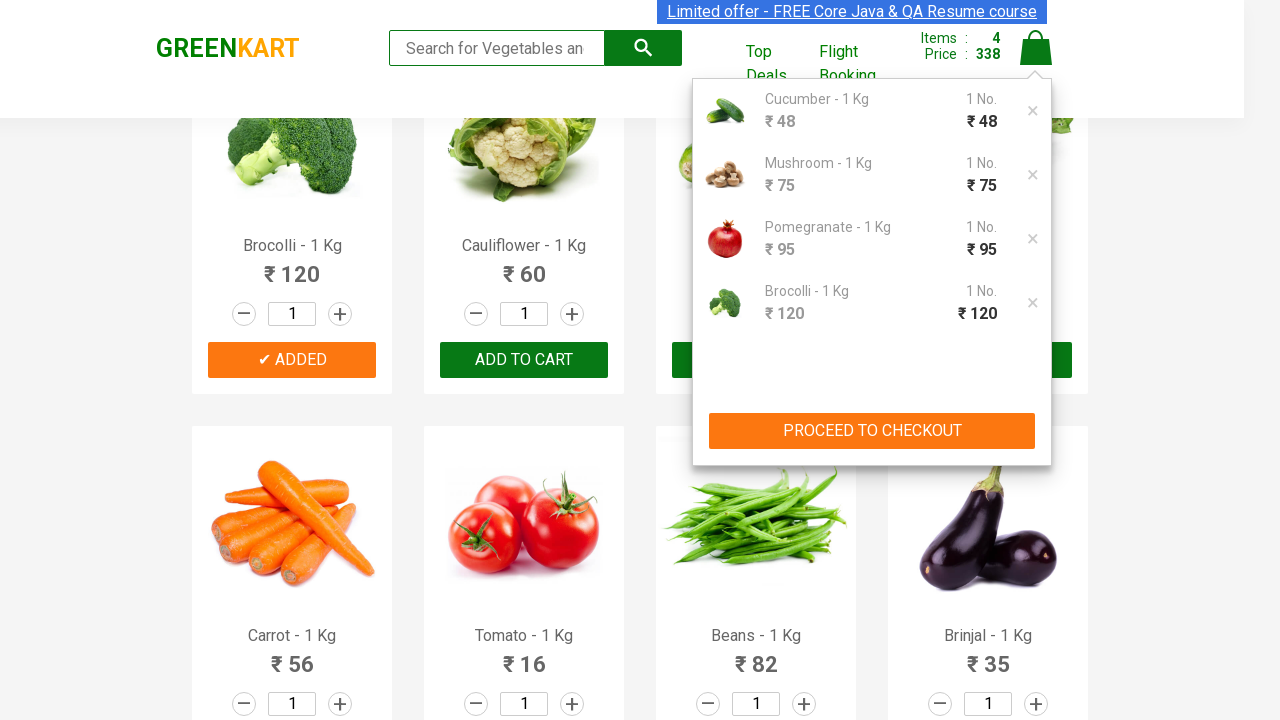

Checkout page loaded with product summary
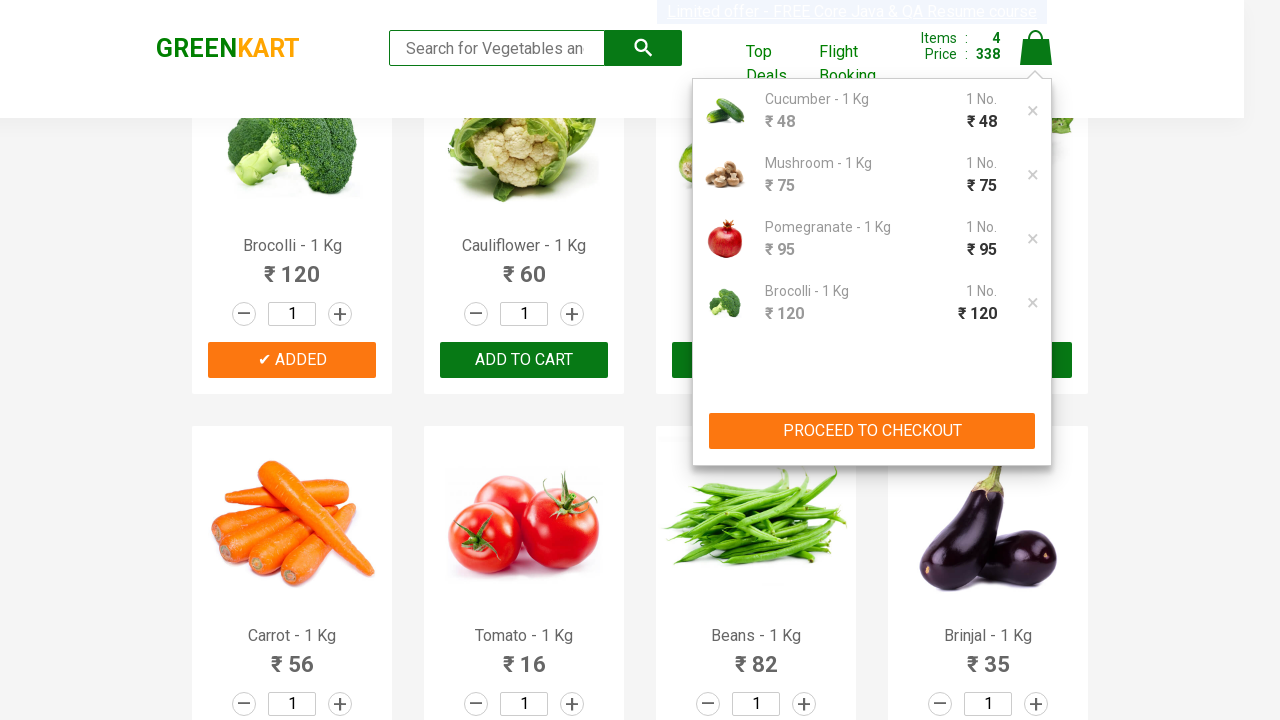

Filled promo code field with 'rahulshettyacademy' on input.promoCode
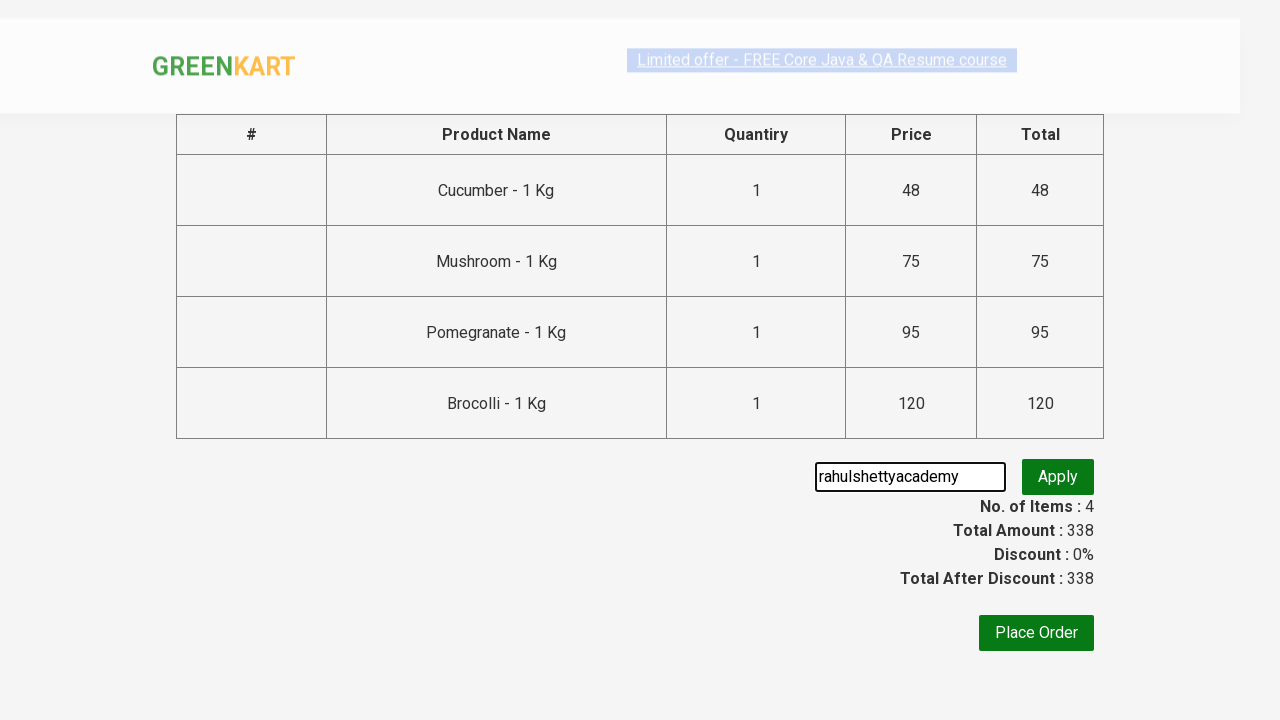

Clicked 'Apply' button to apply promo code at (1058, 477) on button.promoBtn
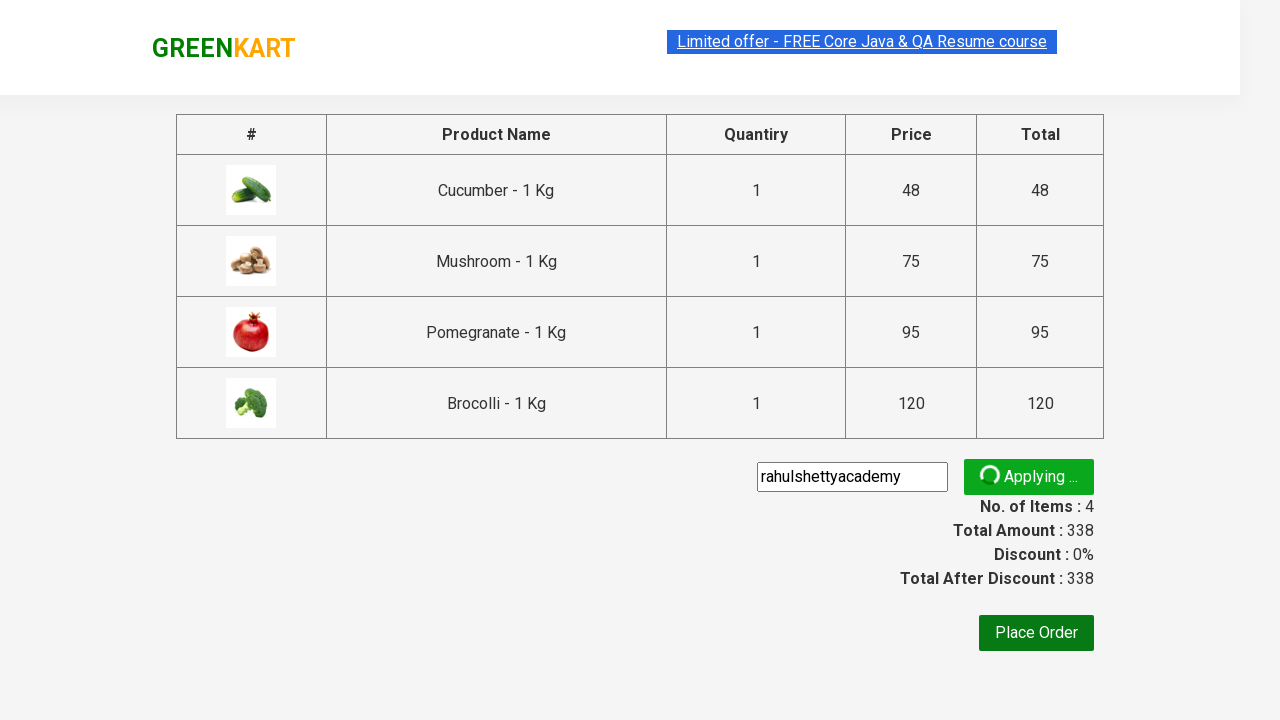

Promo code successfully applied (success message appeared)
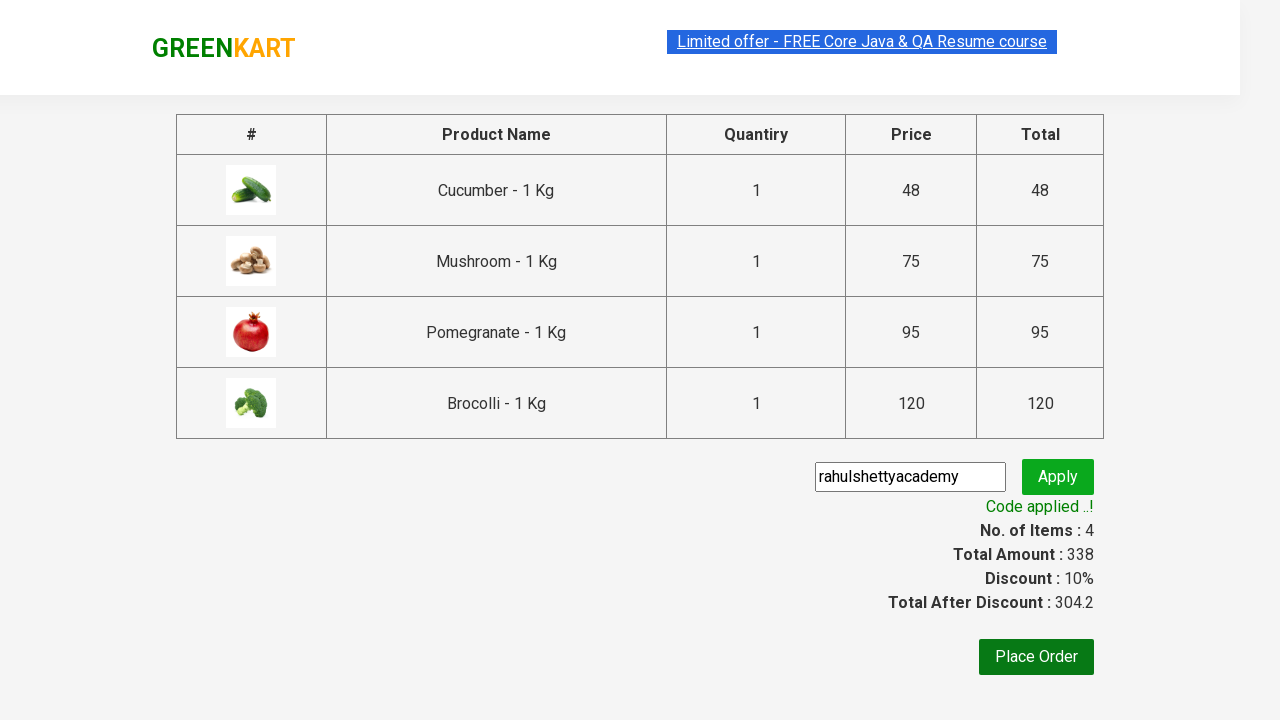

Clicked 'Place Order' button to complete checkout at (1036, 657) on button:has-text('Place Order')
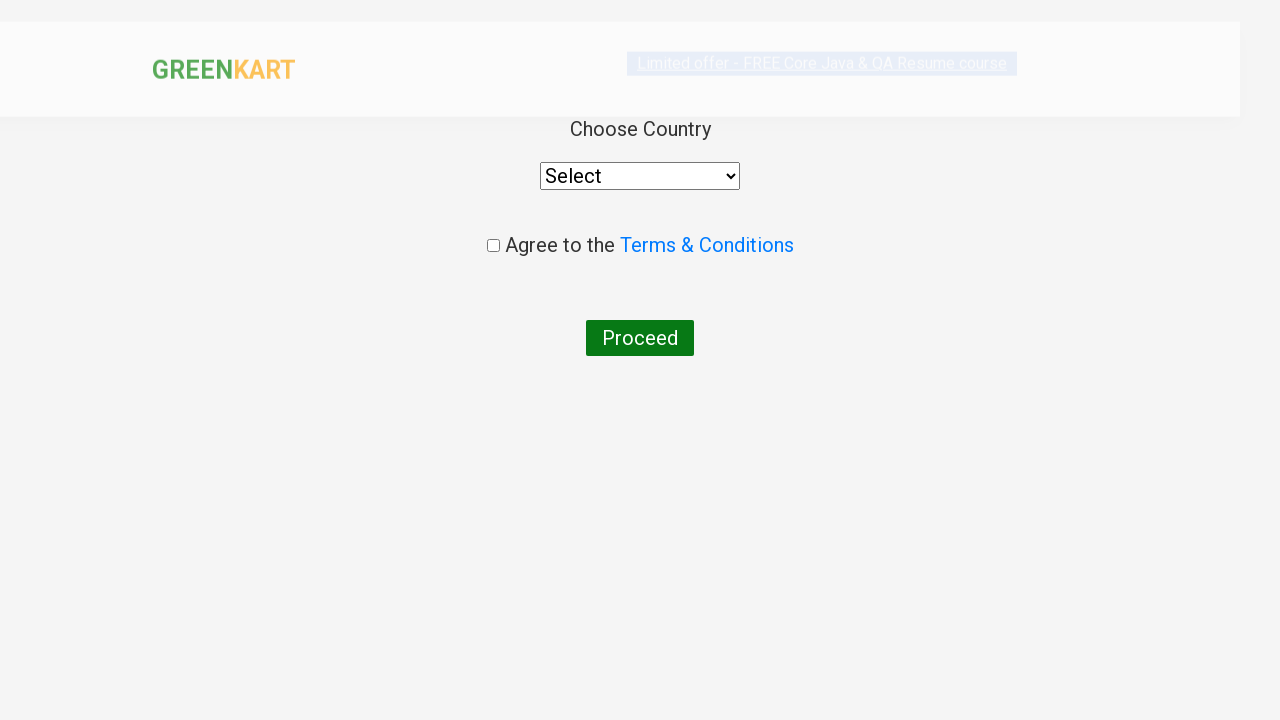

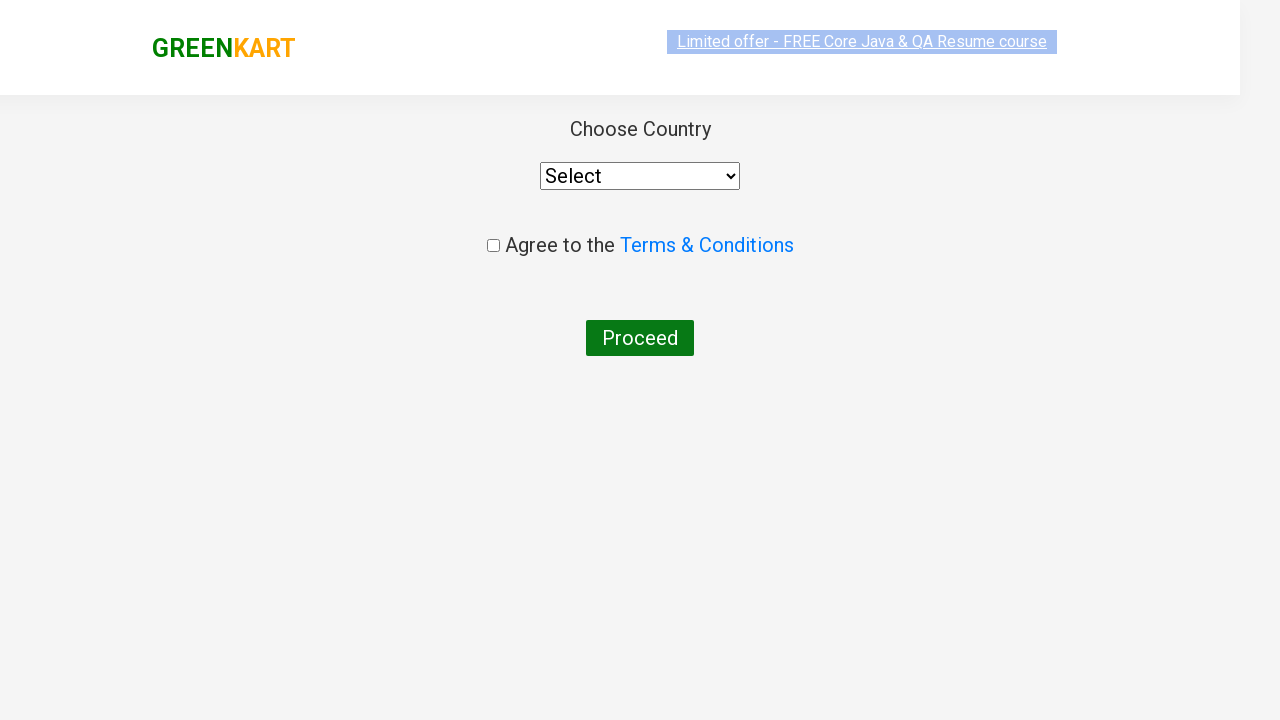